Tests drag and drop functionality by dragging an element to a target and verifying the drop was successful

Starting URL: https://testautomationpractice.blogspot.com/

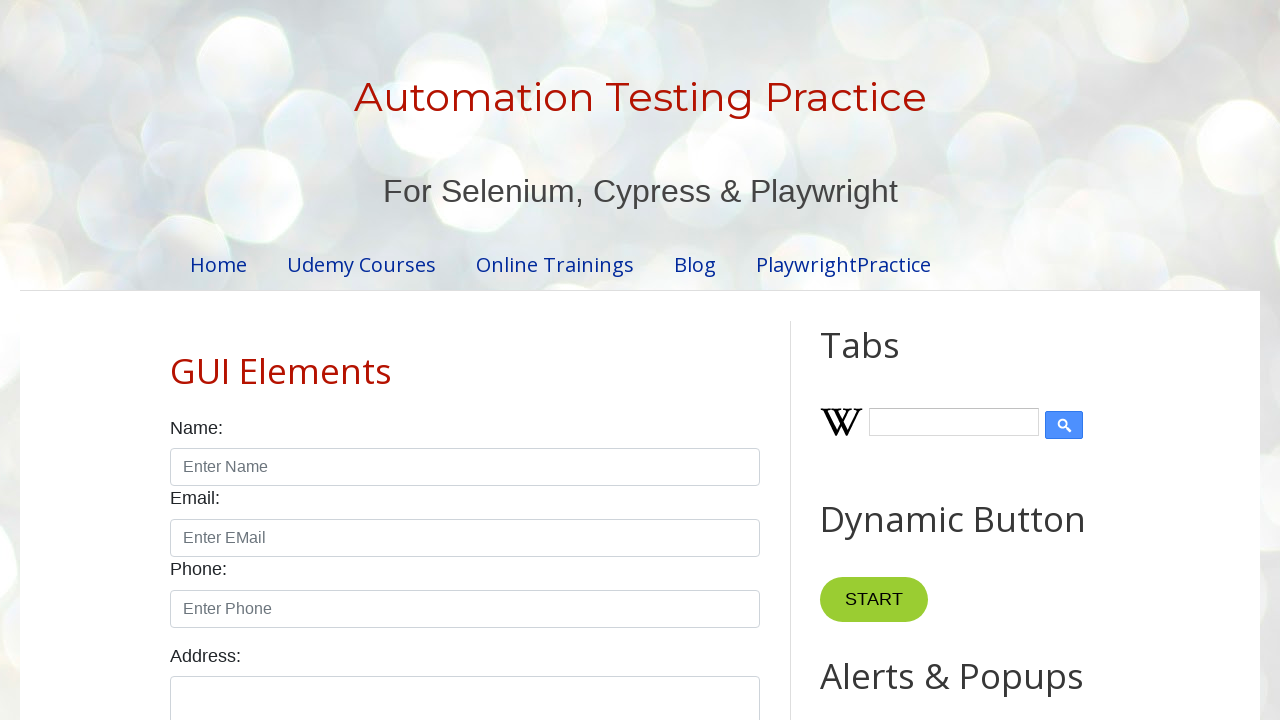

Set viewport size to 1920x950
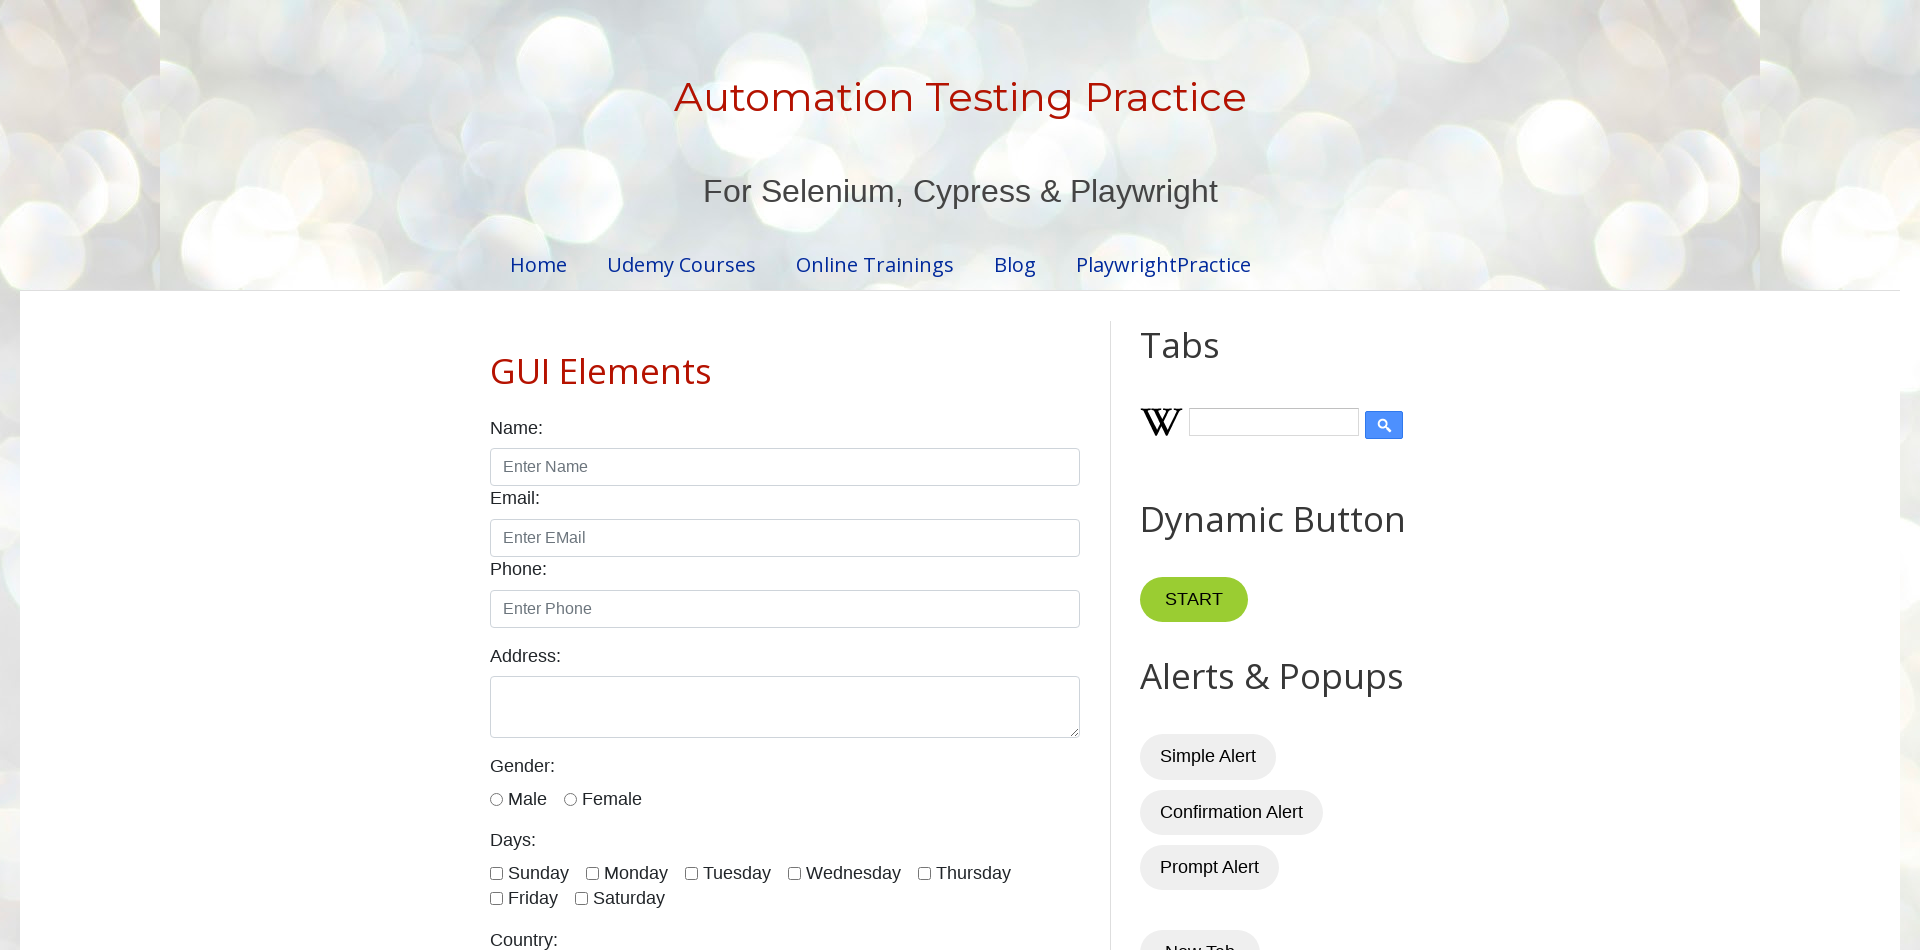

Scrolled down 300 pixels to reveal drag and drop elements
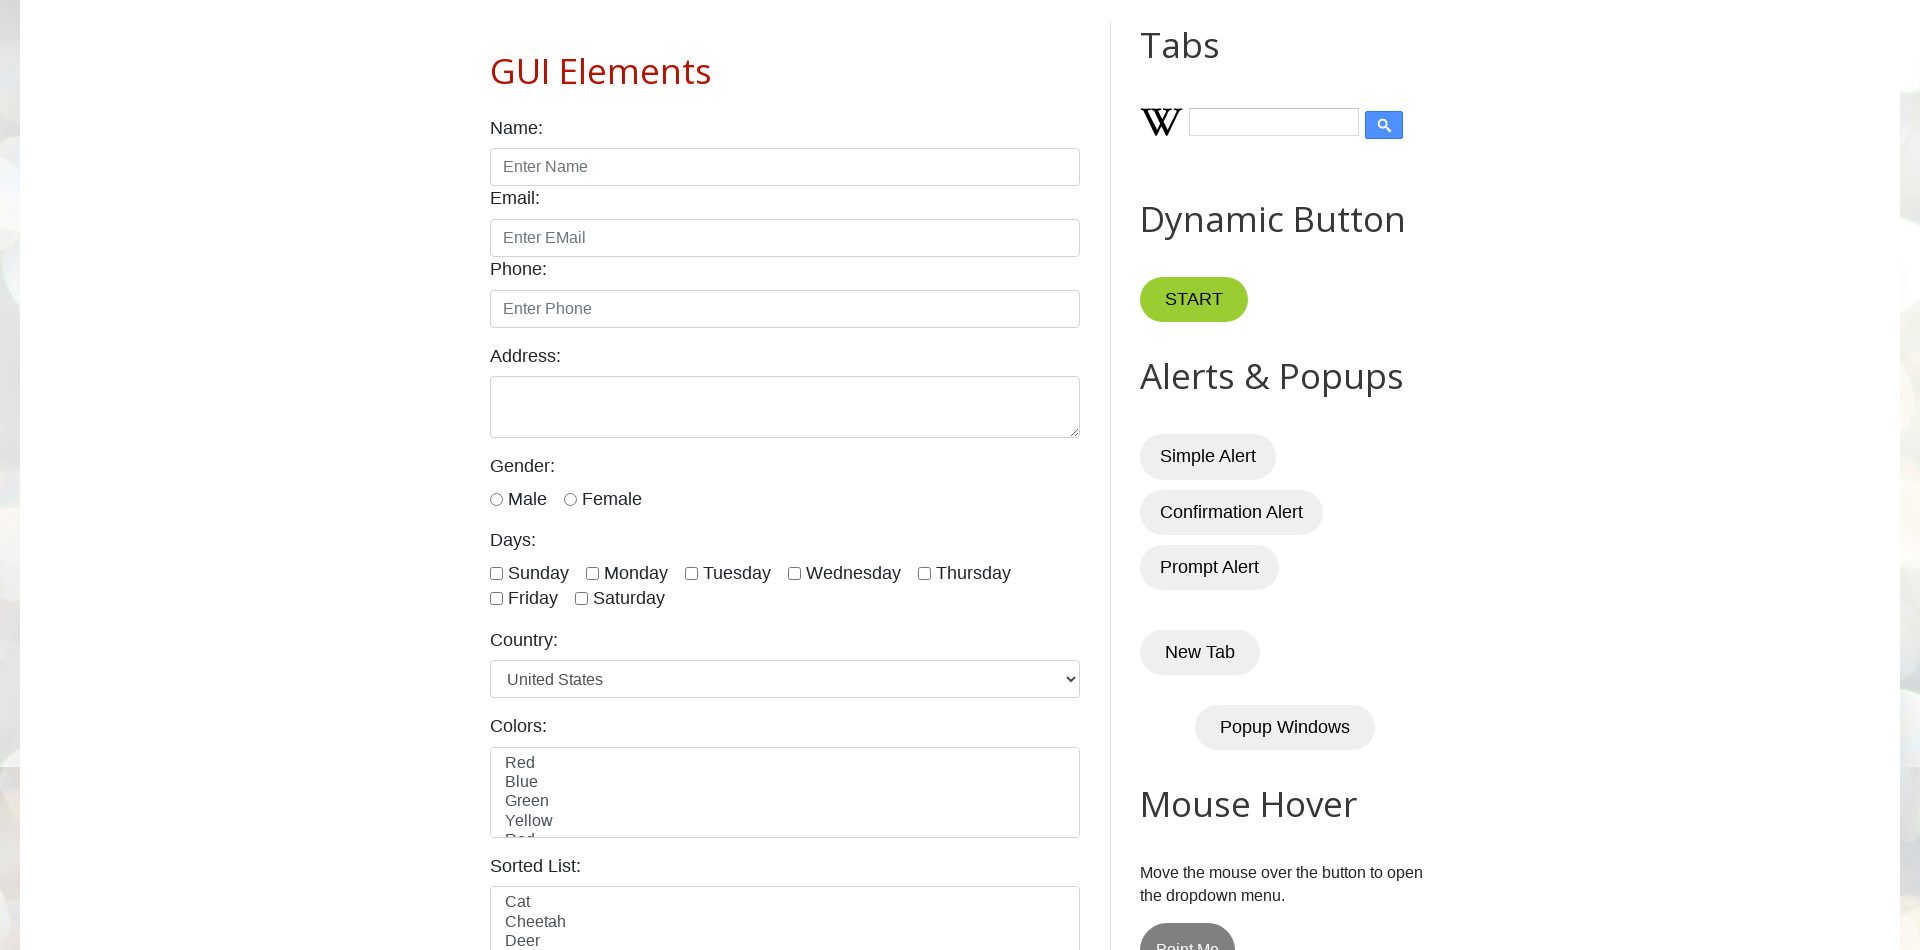

Located source element 'Drag me to my target'
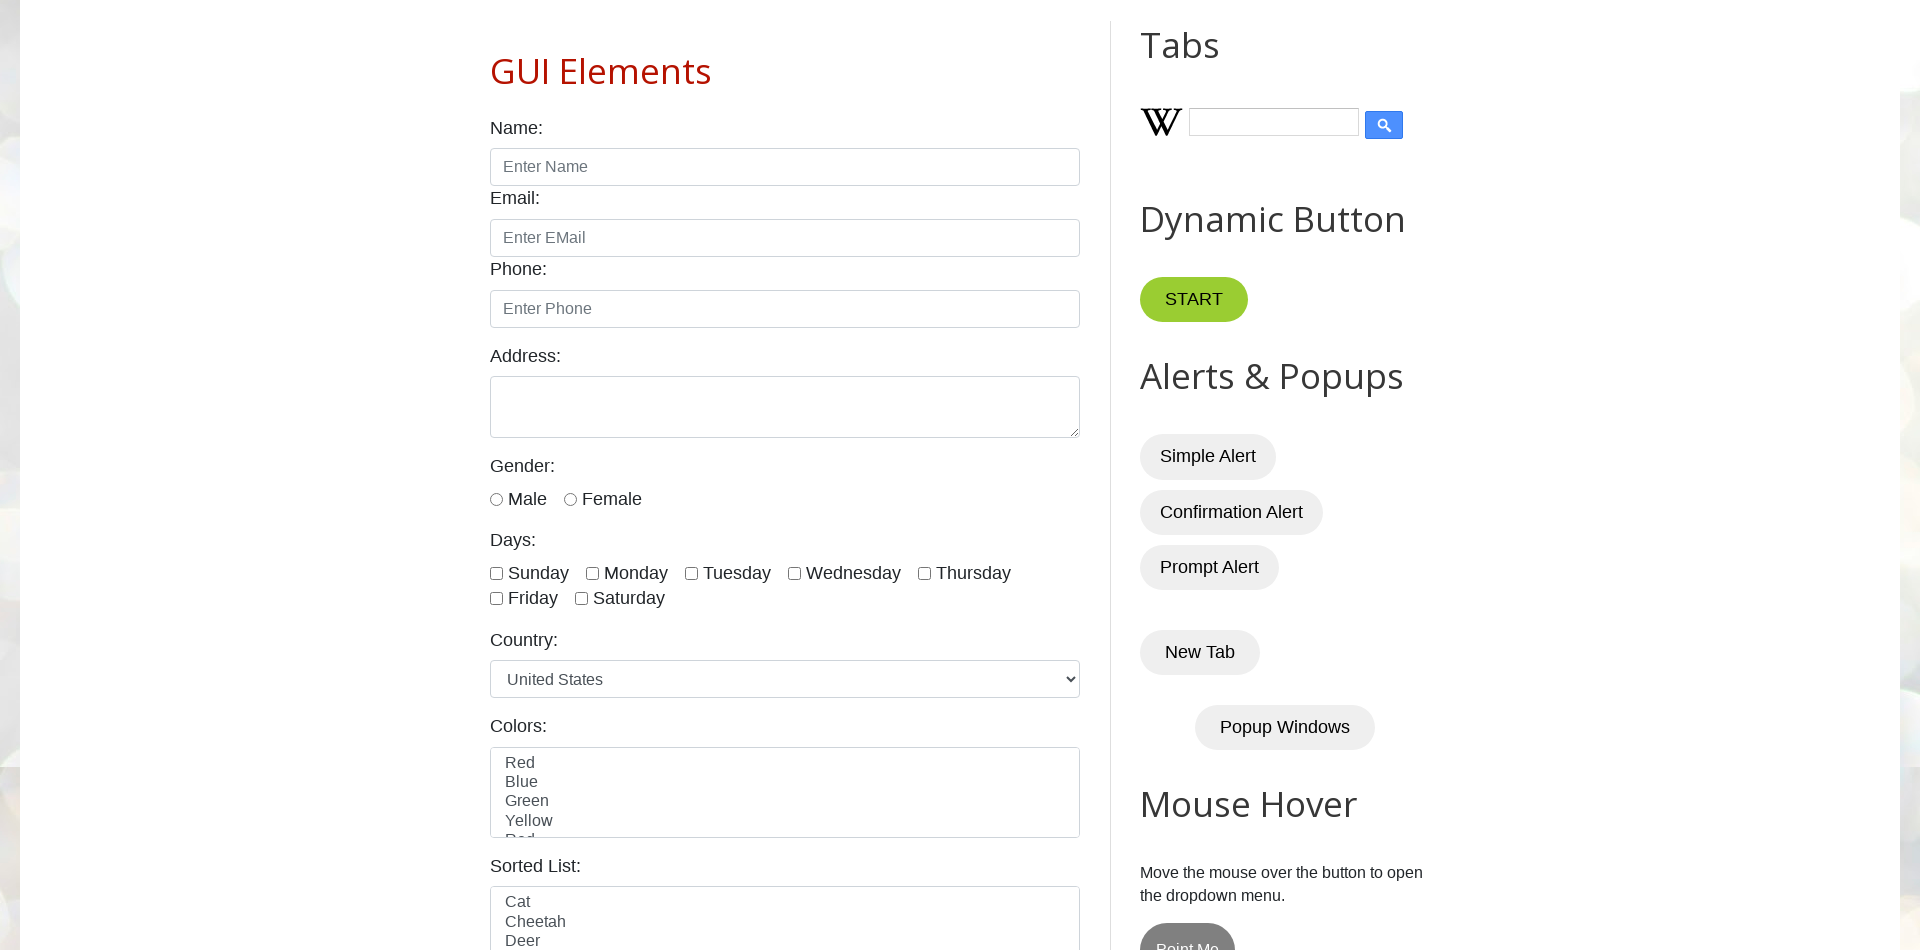

Located target element 'Drop here'
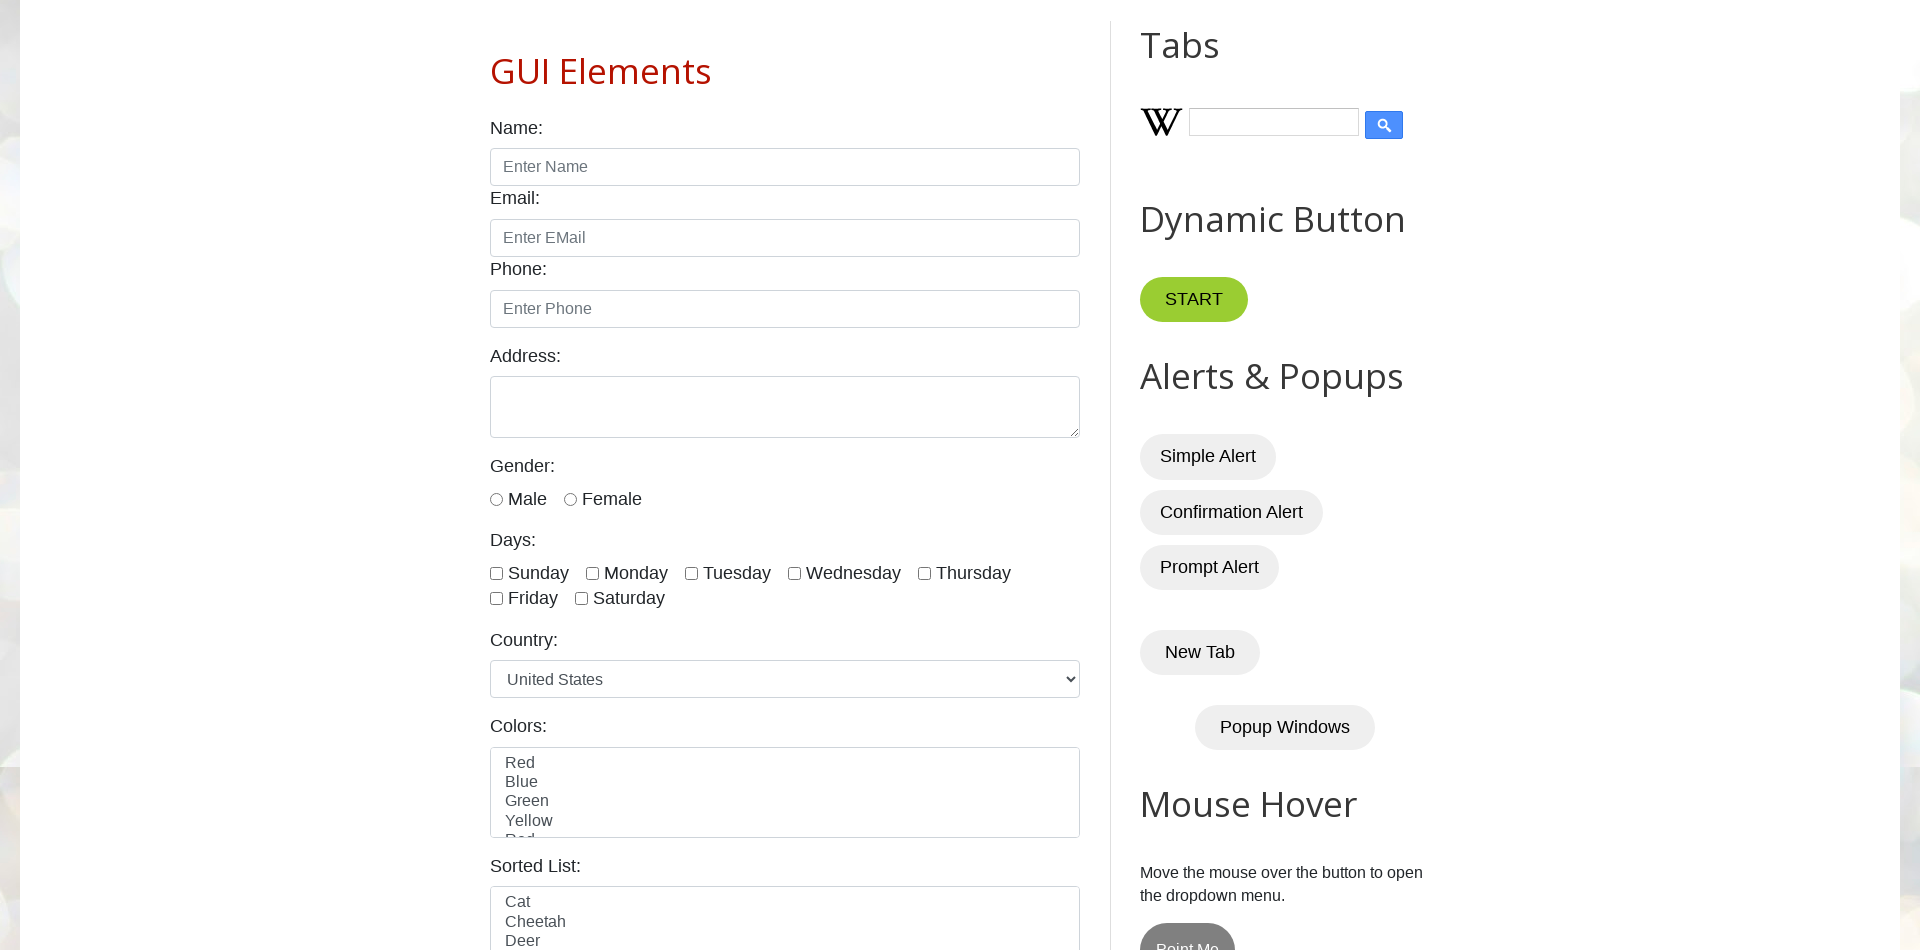

Dragged source element to target element at (1335, 464)
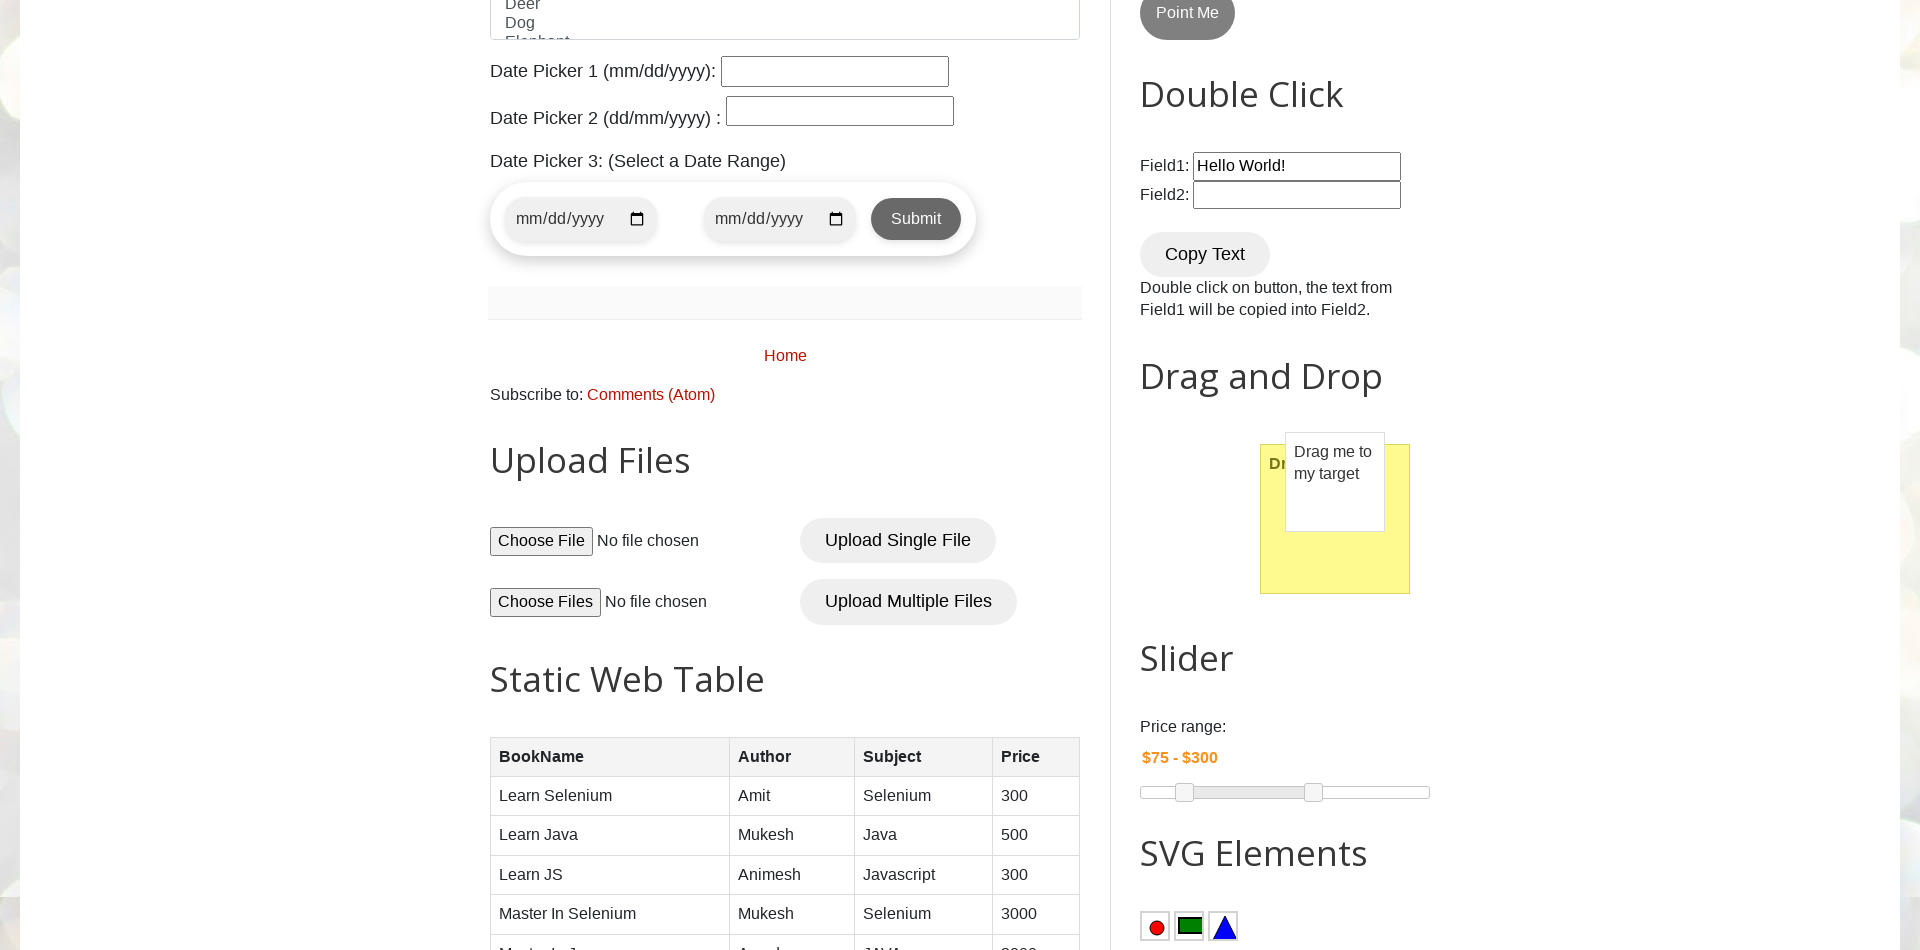

Verified drop was successful - droppable element found
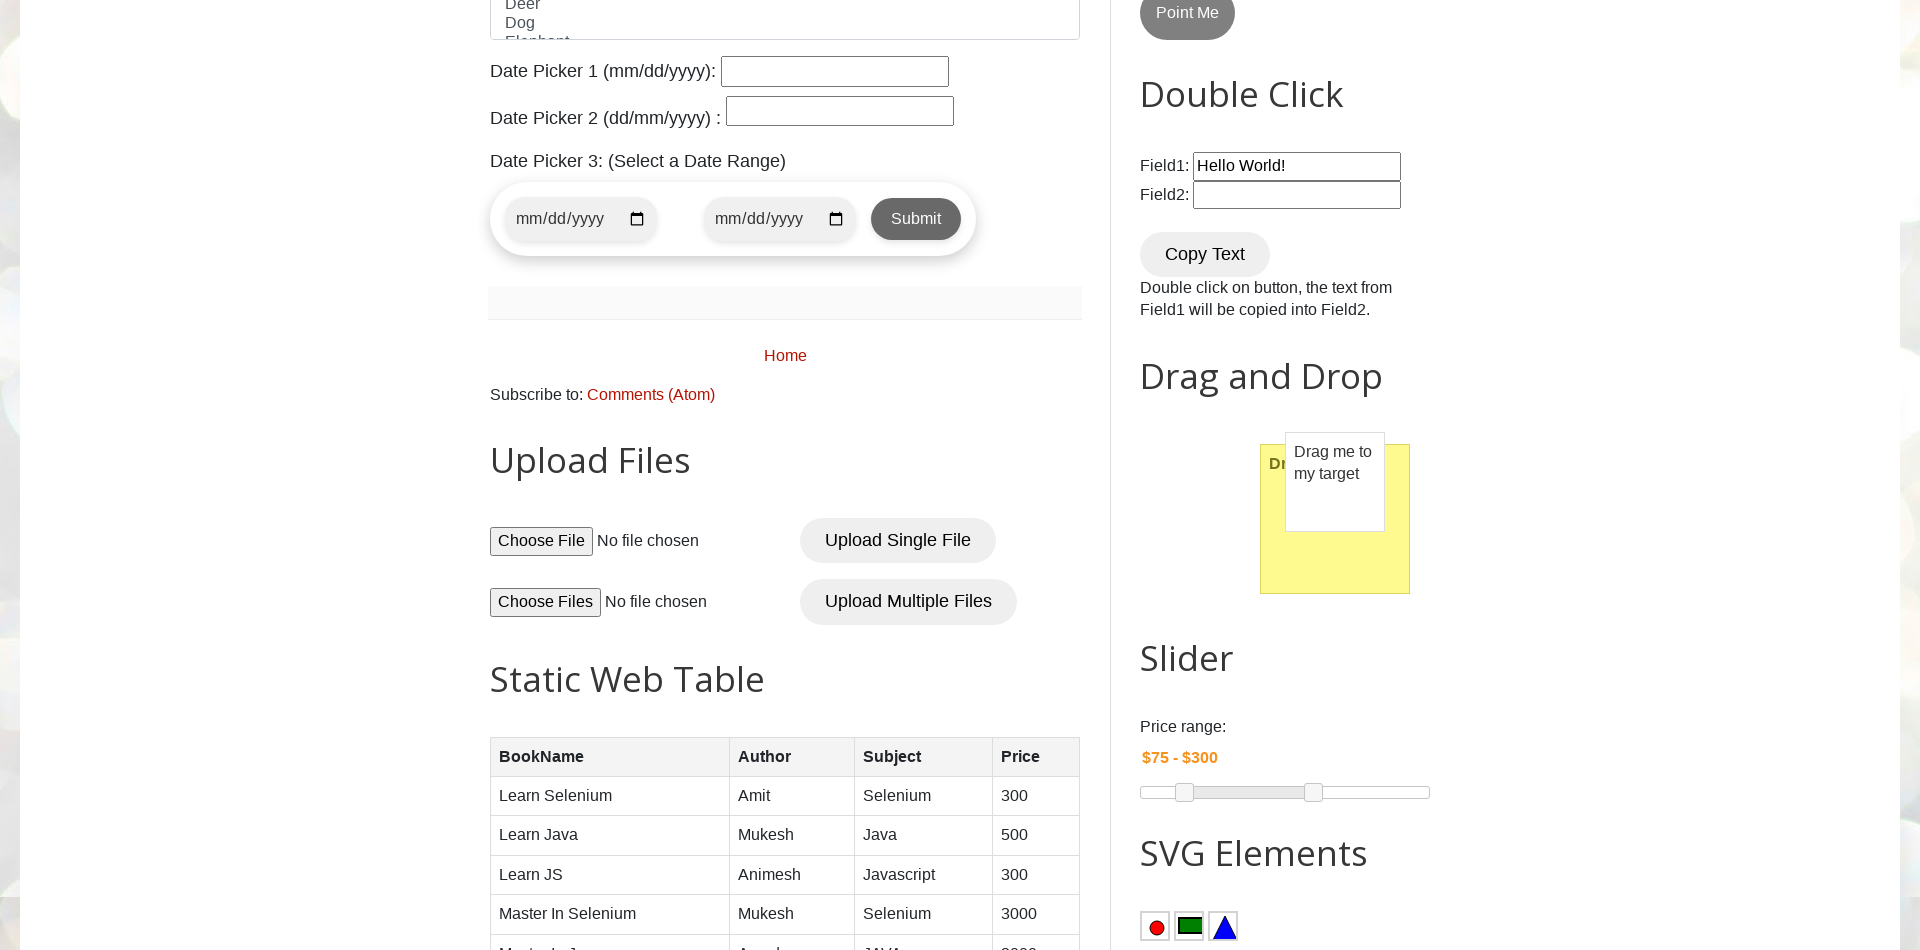

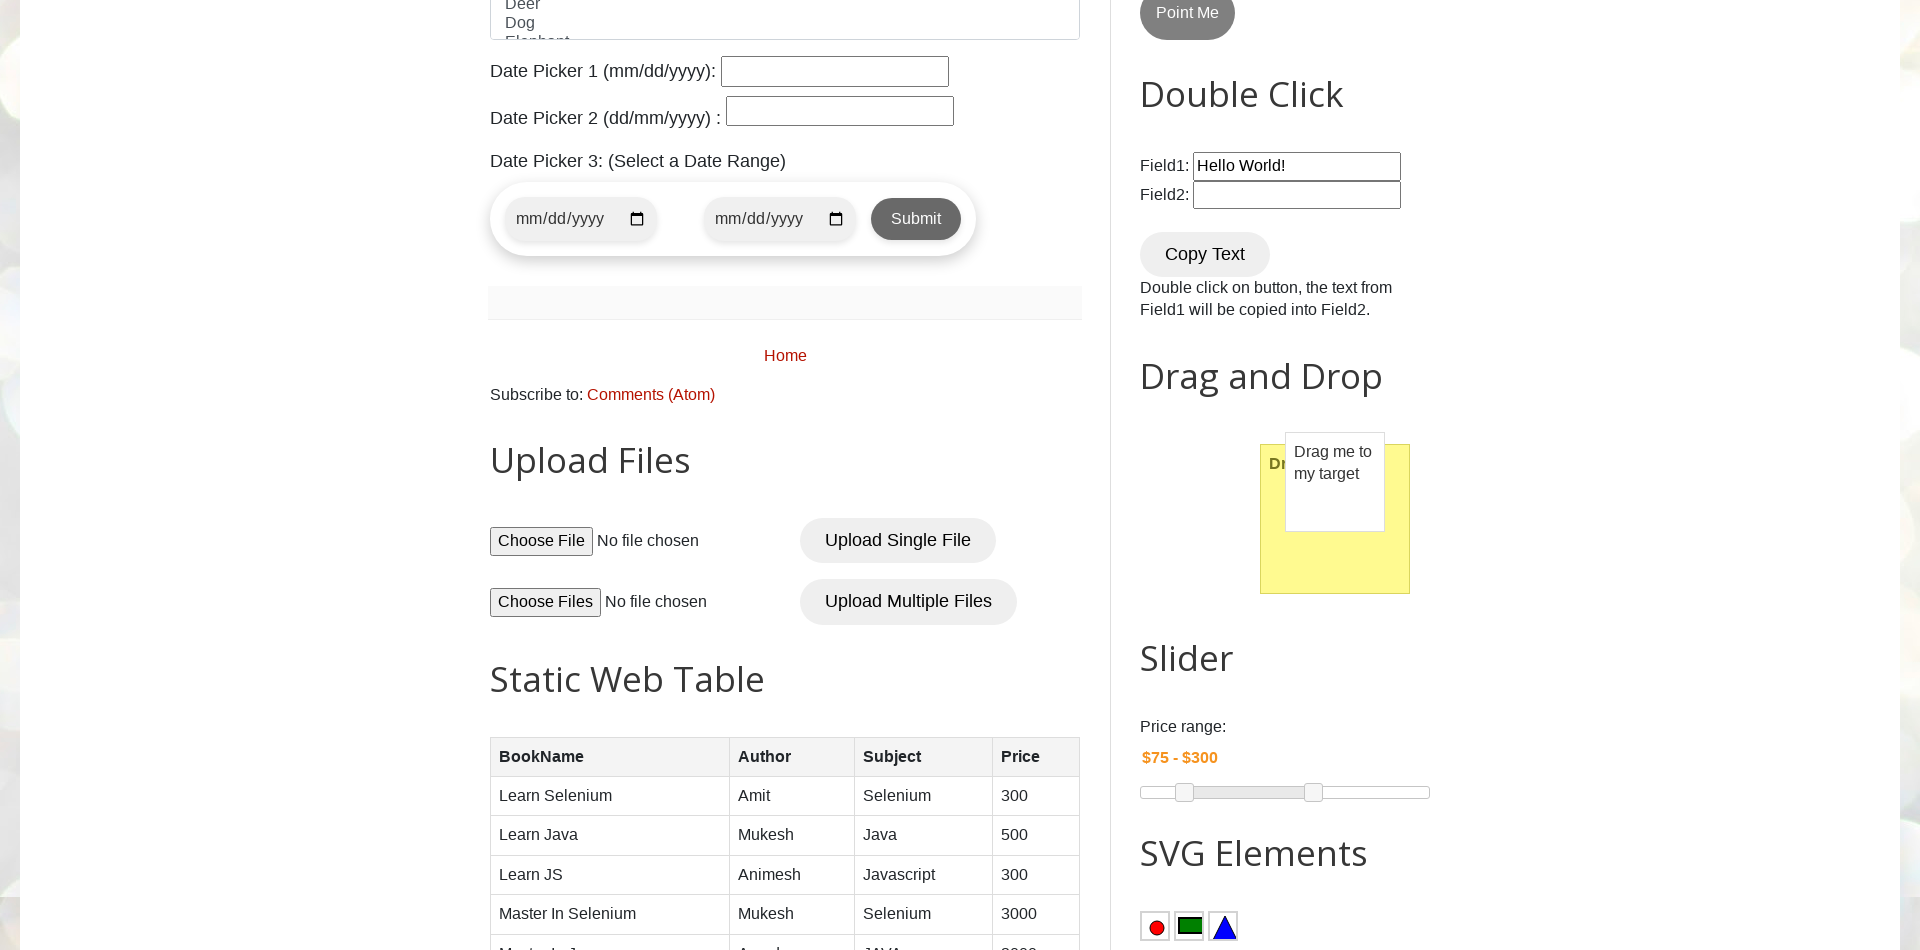